Tests that the GNPS network displayer interface is ready by navigating to a results page and verifying that a success check-circle icon is visible.

Starting URL: https://gnps.ucsd.edu/ProteoSAFe/result.jsp?view=network_displayer&componentindex=3&task=5b4fa89c73344360b8b915a3af9ea7d4&test=true

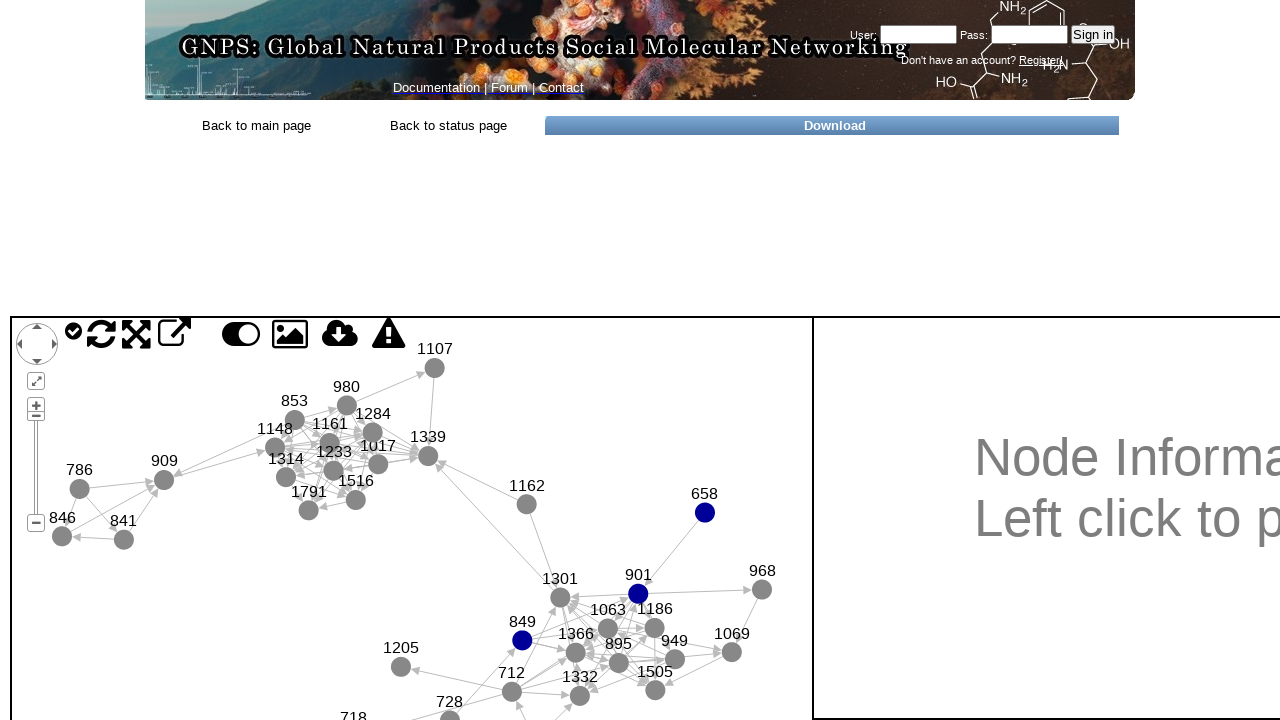

Waited for success check-circle icon to be visible on GNPS network displayer interface
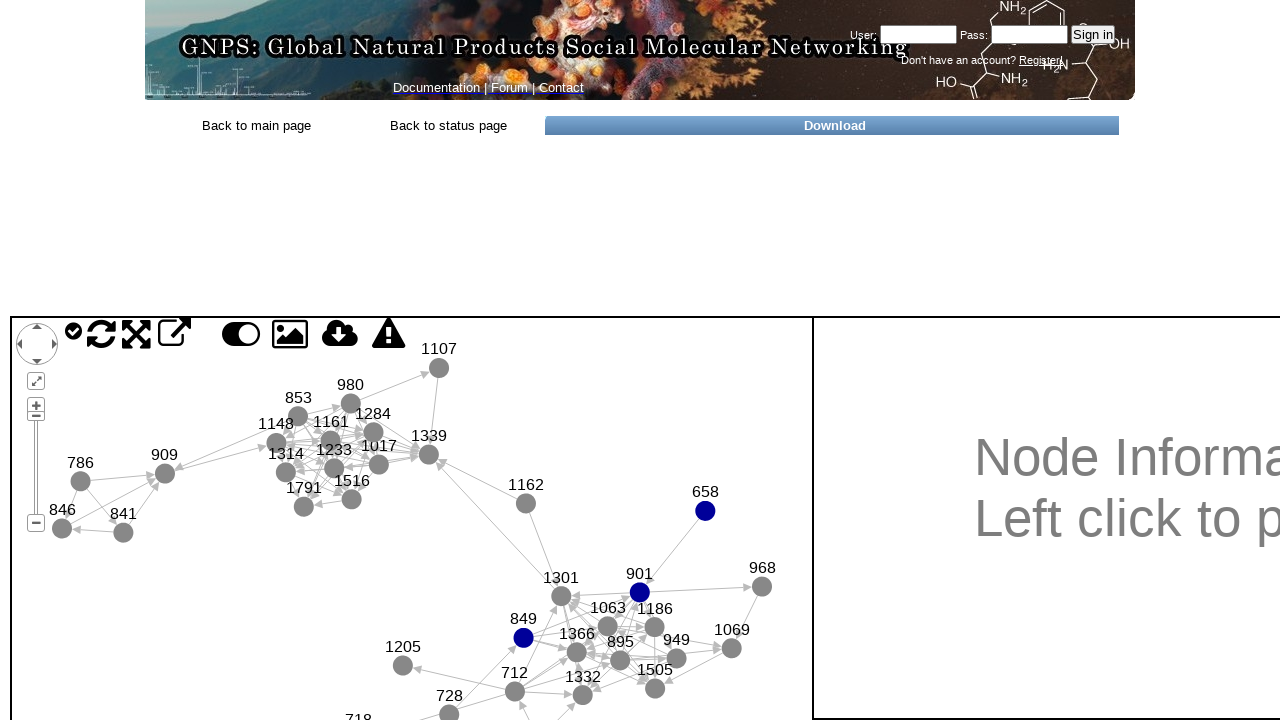

Located check-circle icon element
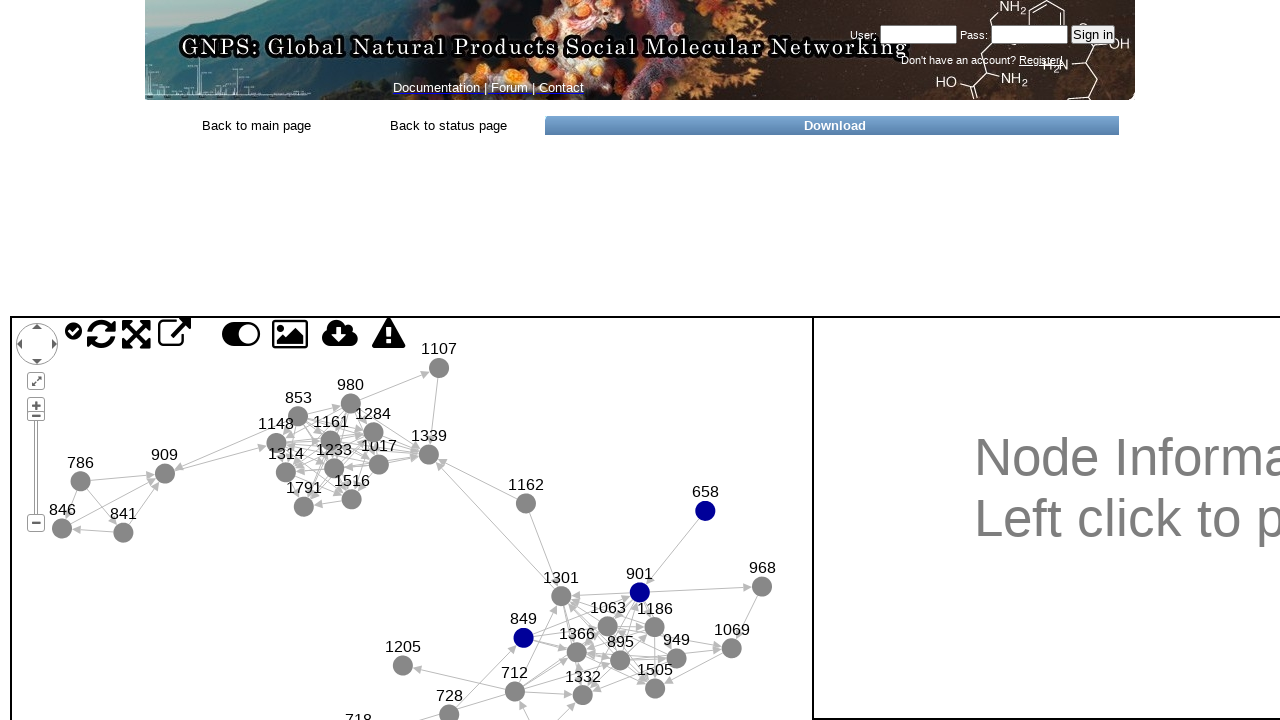

Verified that at least one check-circle icon is present on the page
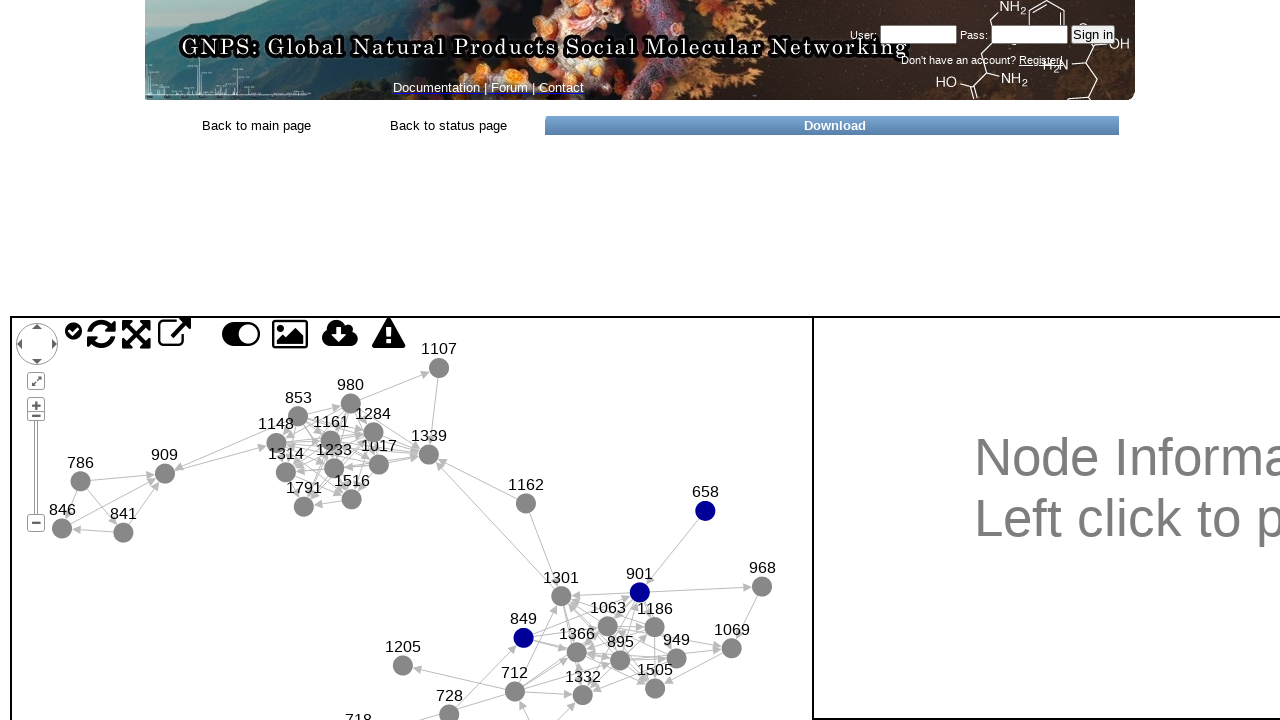

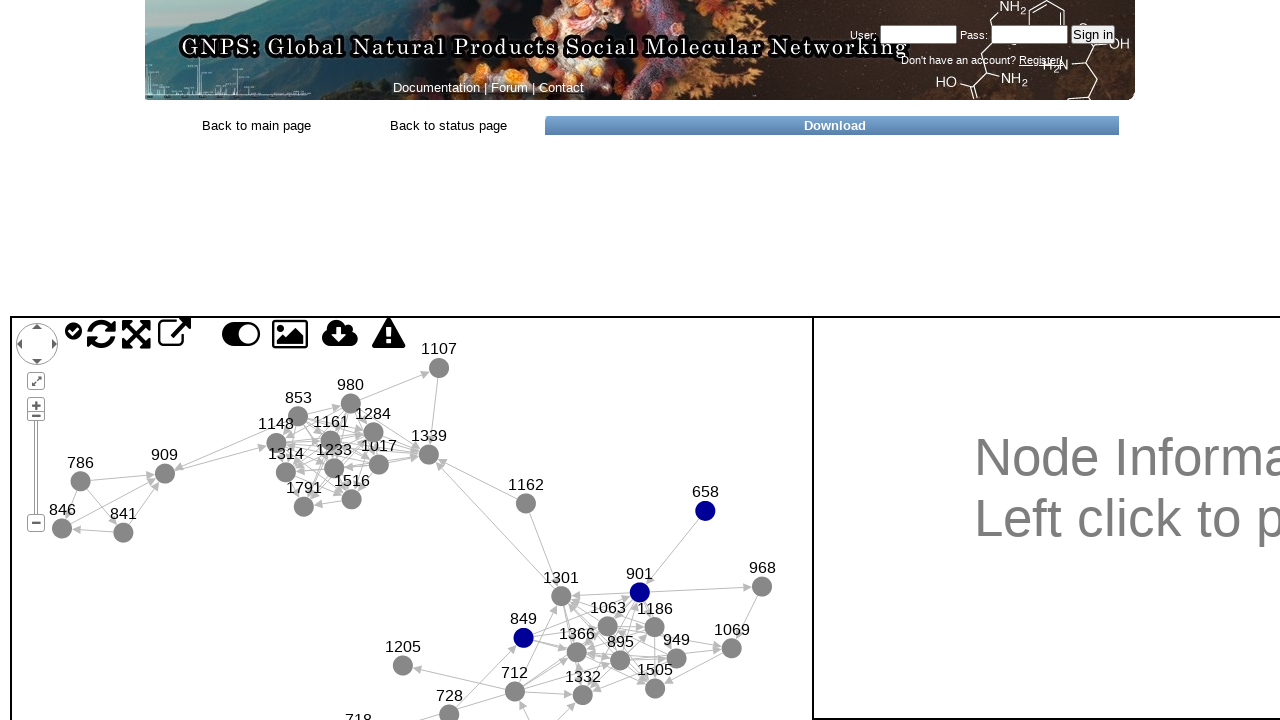